Tests the 7-character validation form by entering a password with special character (#) and verifying validation

Starting URL: https://testpages.eviltester.com/styled/apps/7charval/simple7charvalidation.html

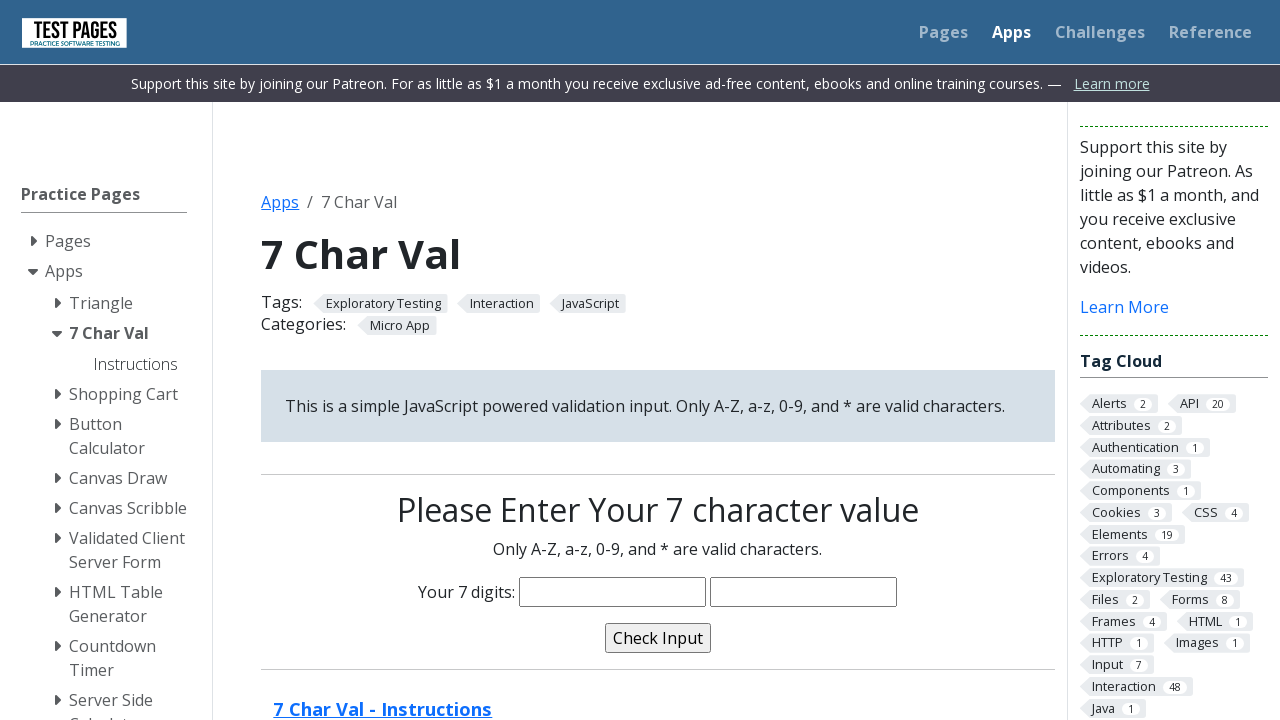

Entered password 'Rima#12' containing special character # into the characters input field on input[name='characters']
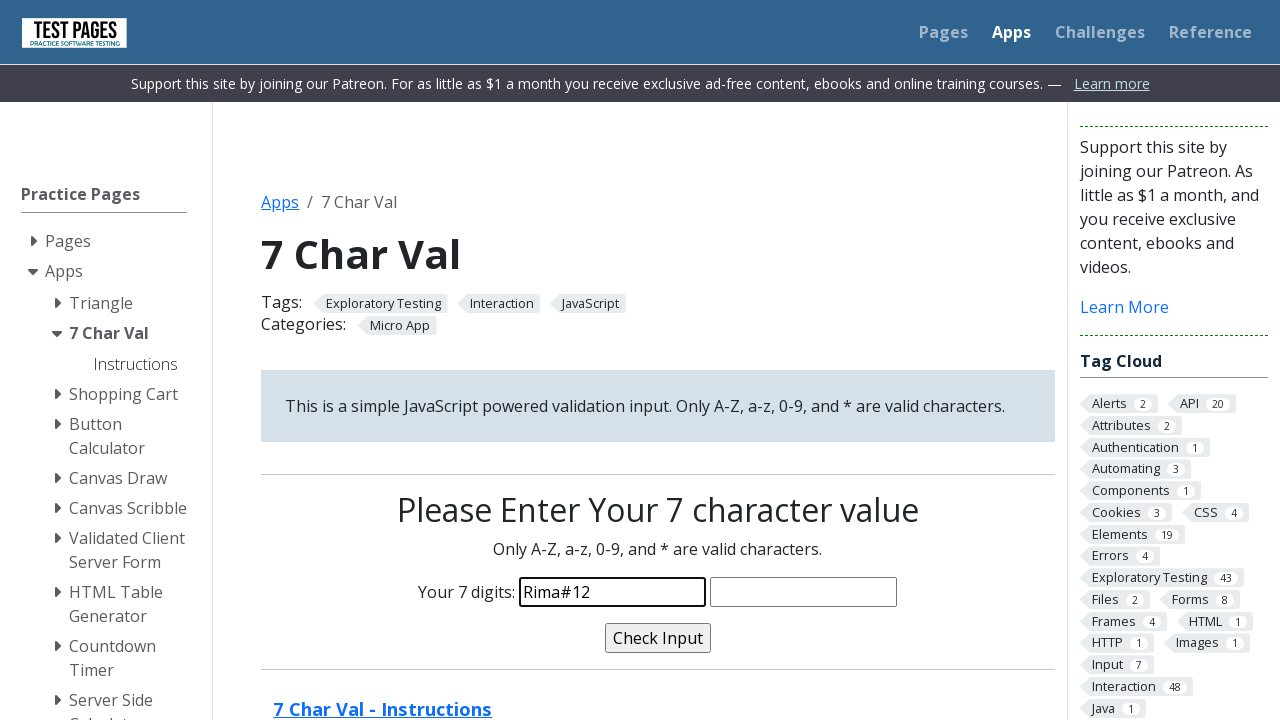

Clicked the validate button to check 7-character password validation at (658, 638) on input[name='validate']
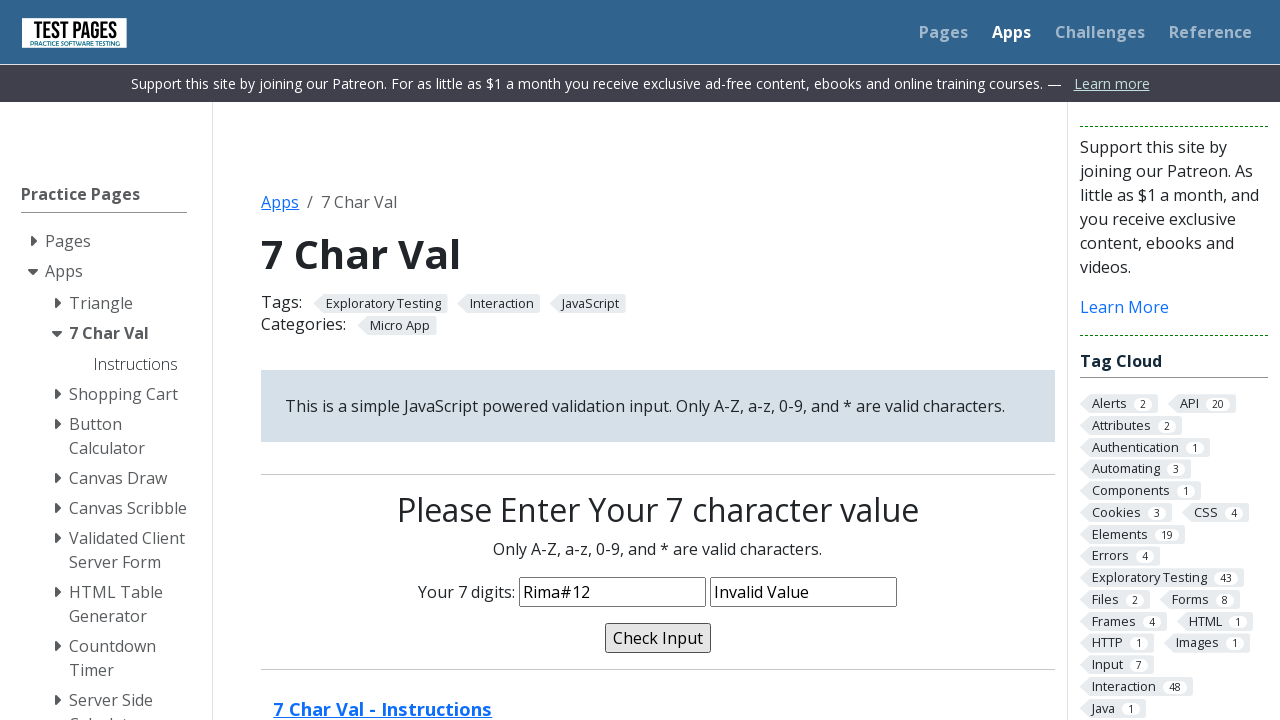

Validation message appeared on the page
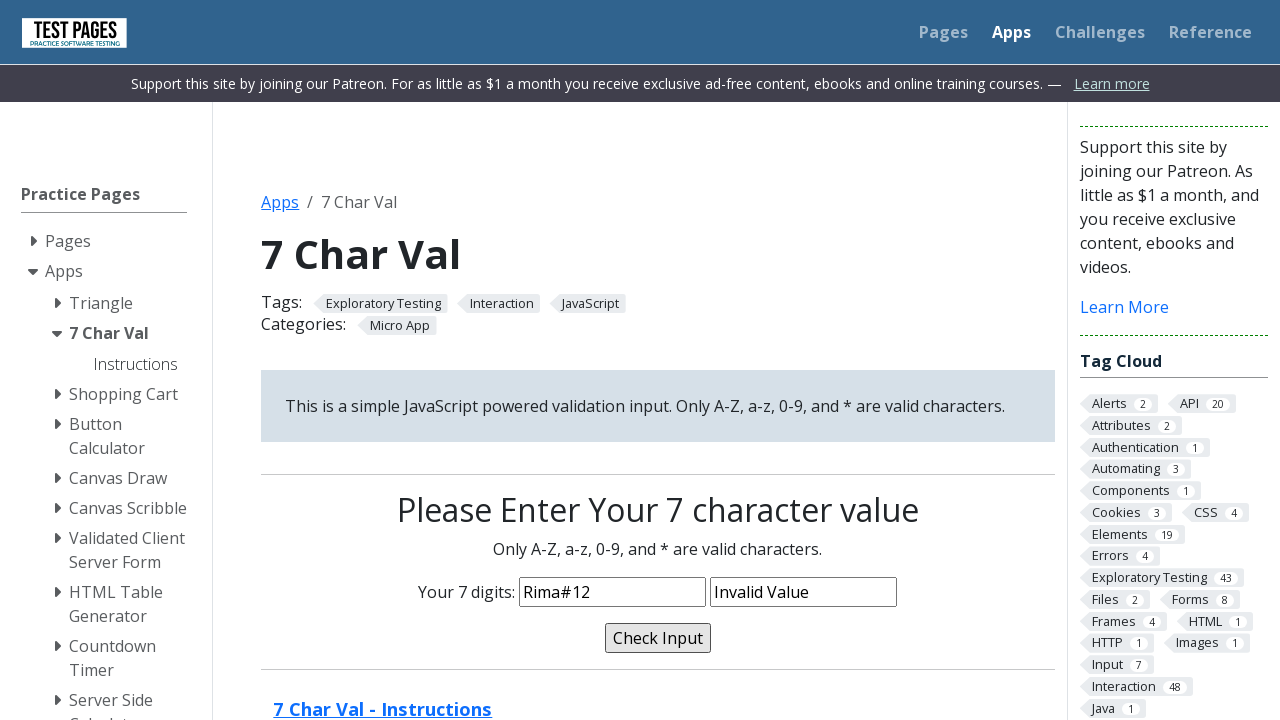

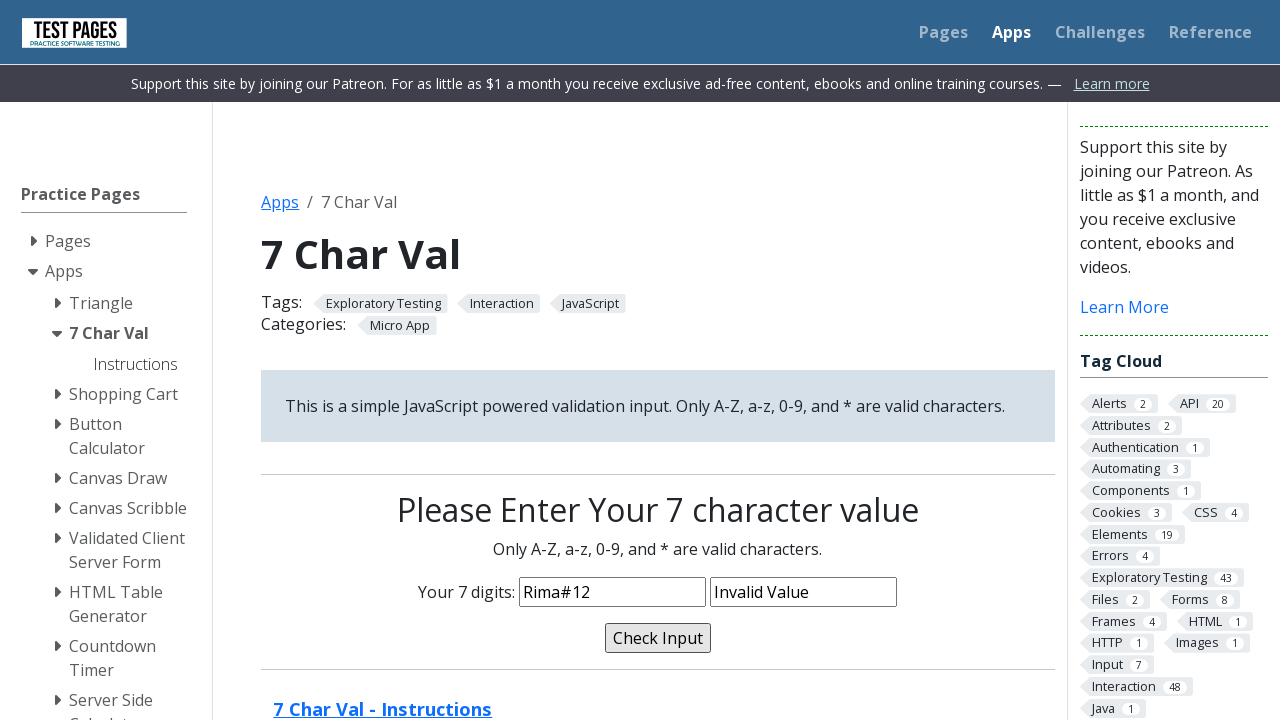